Clicks the male radio button and verifies selection state of both radio buttons

Starting URL: https://testautomationpractice.blogspot.com/

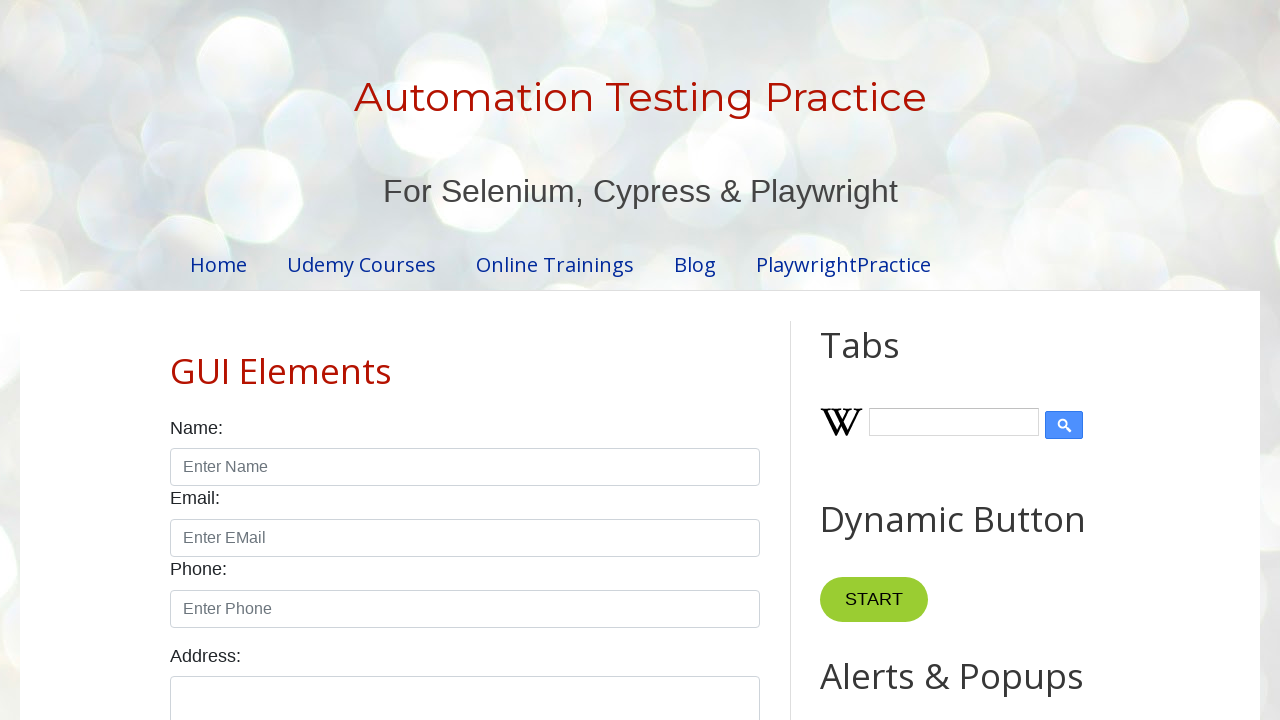

Navigated to test automation practice website
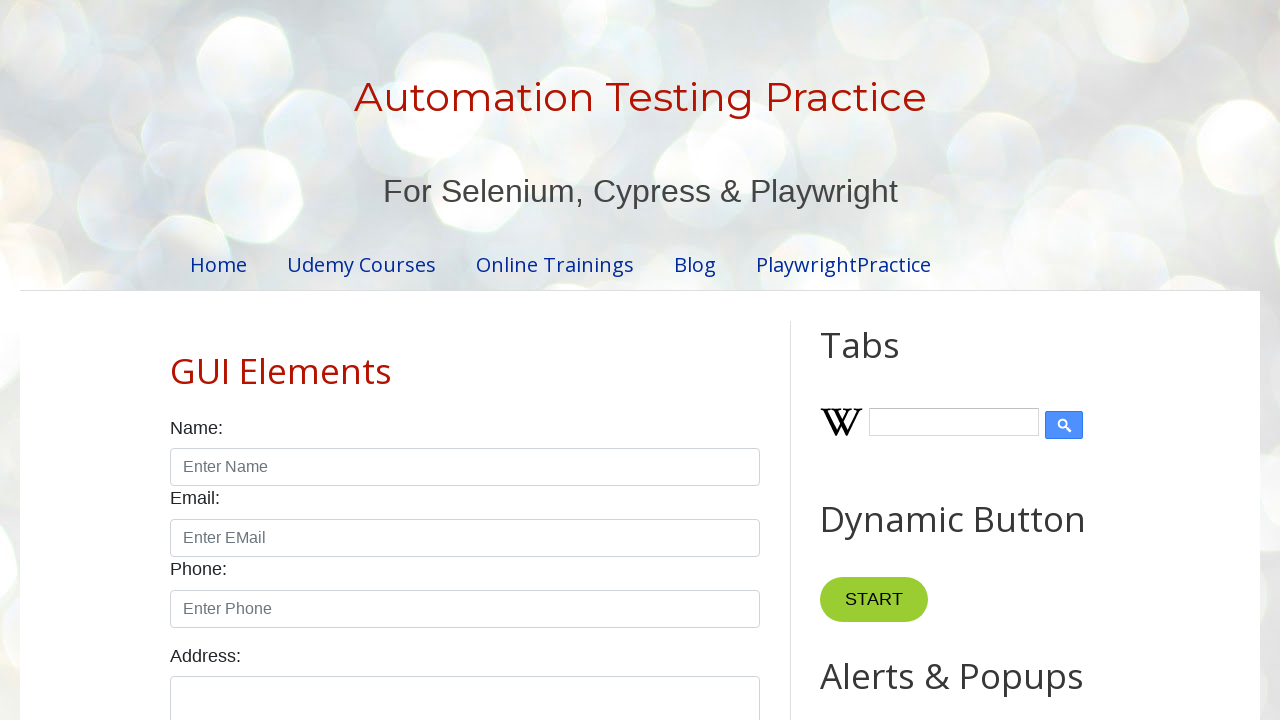

Clicked the male radio button at (176, 360) on #male
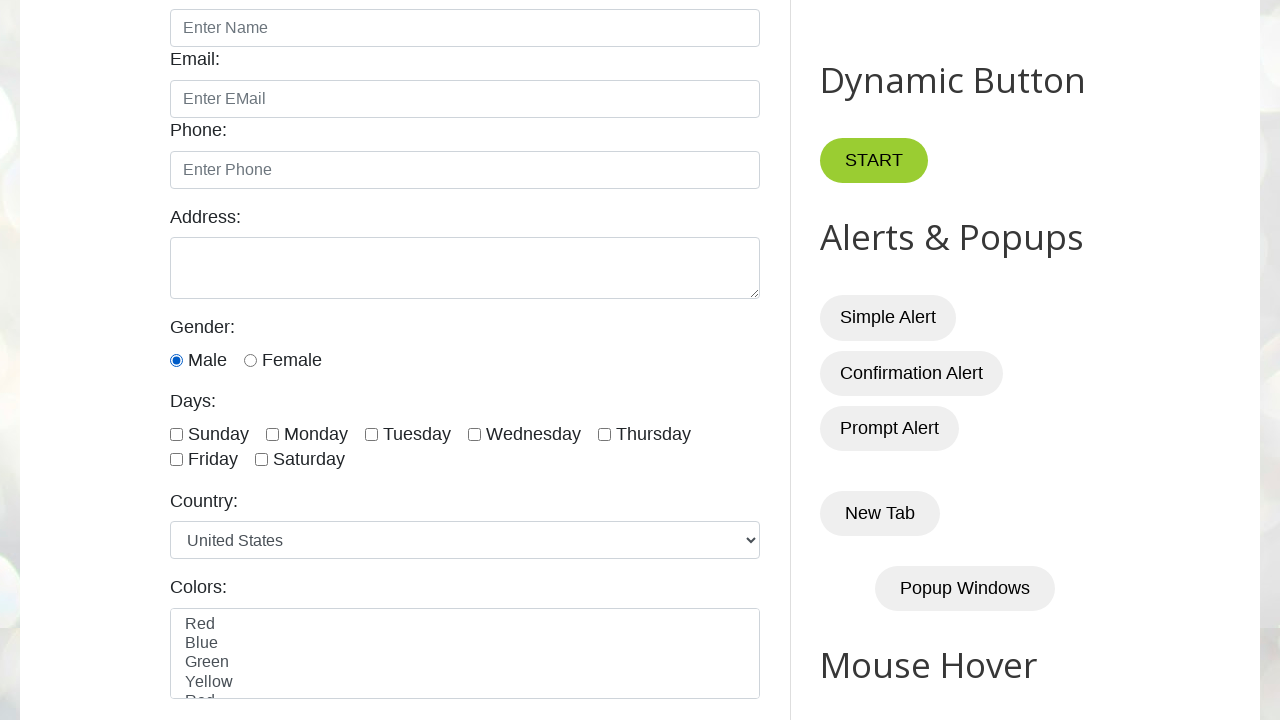

Verified male radio button is checked
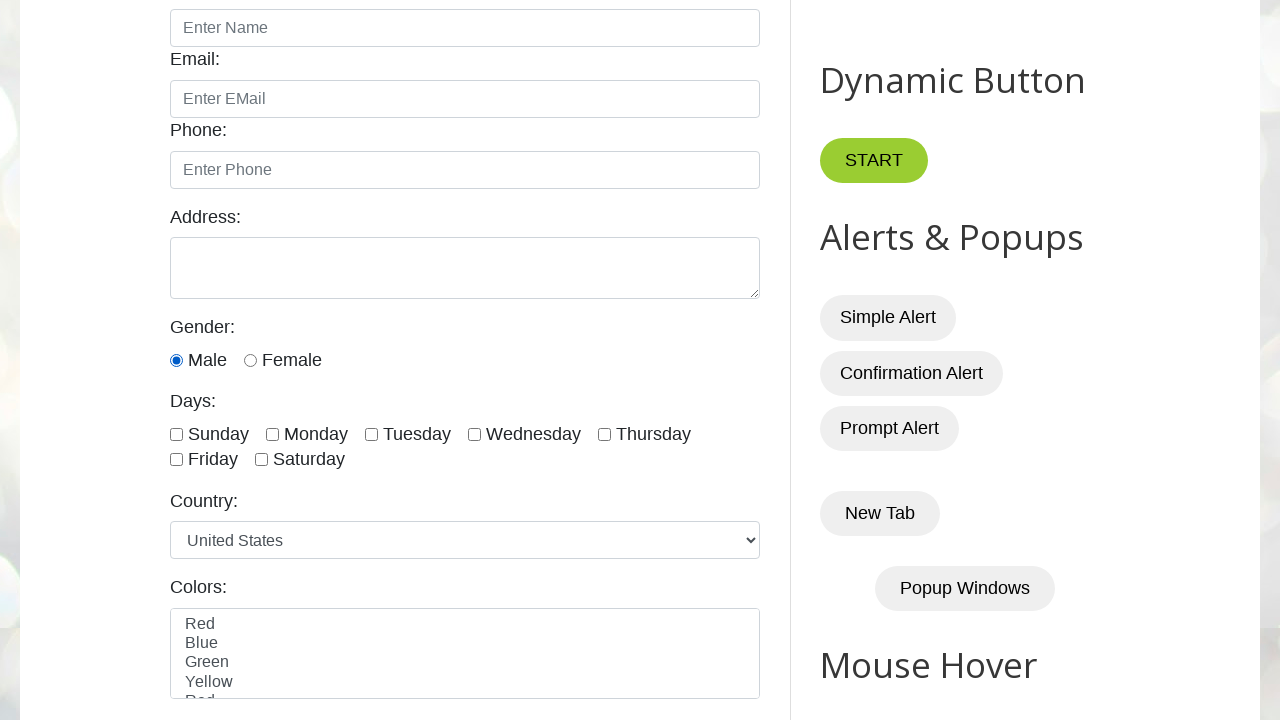

Verified female radio button is unchecked
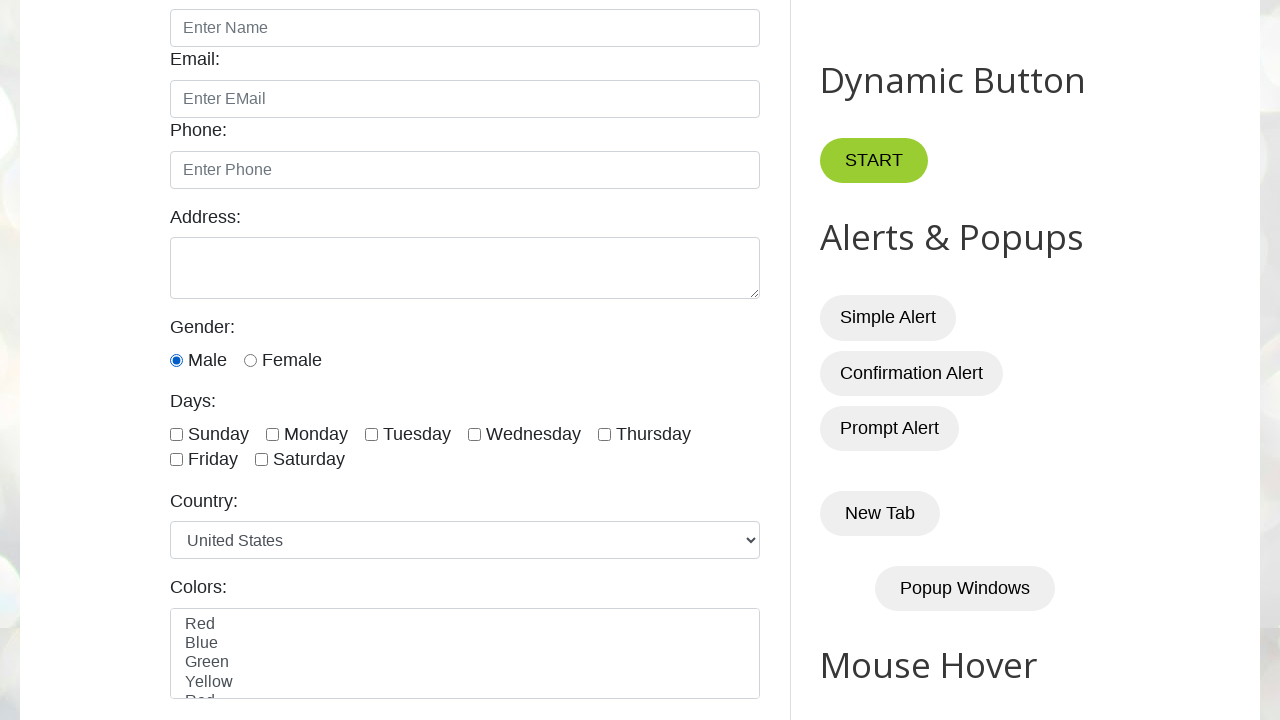

Assertion passed: male radio button is checked
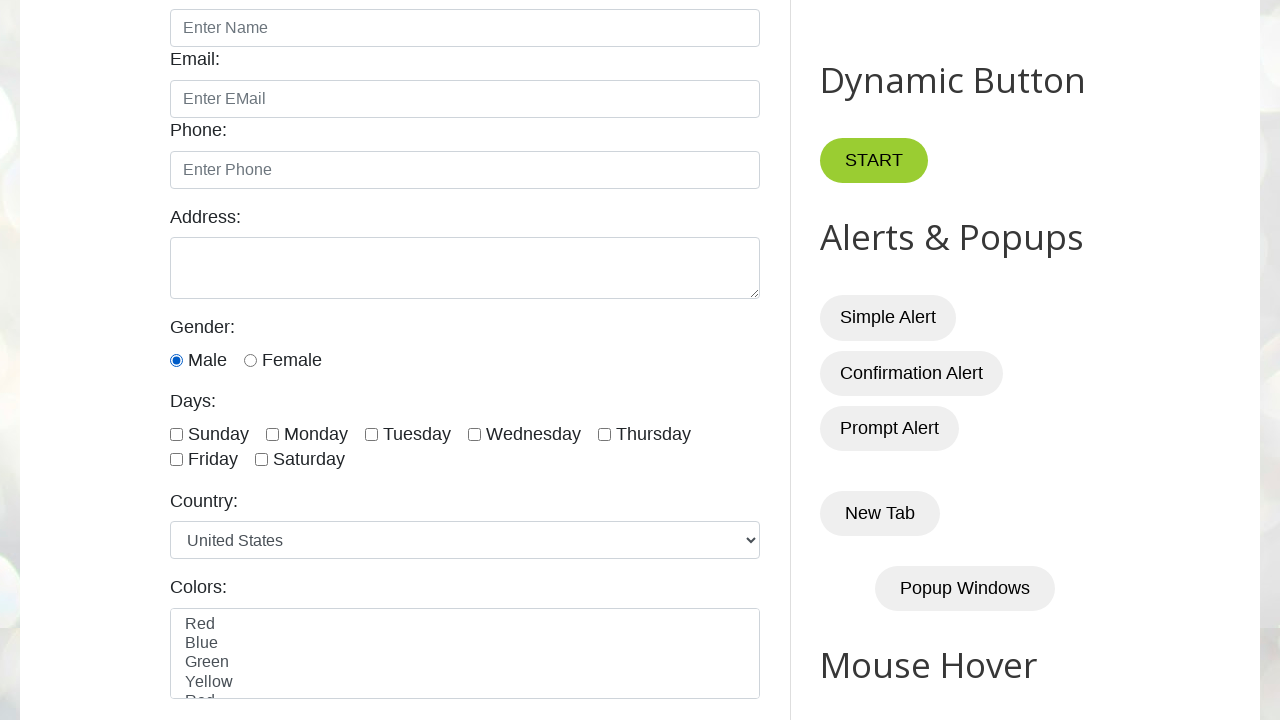

Assertion passed: female radio button is not checked
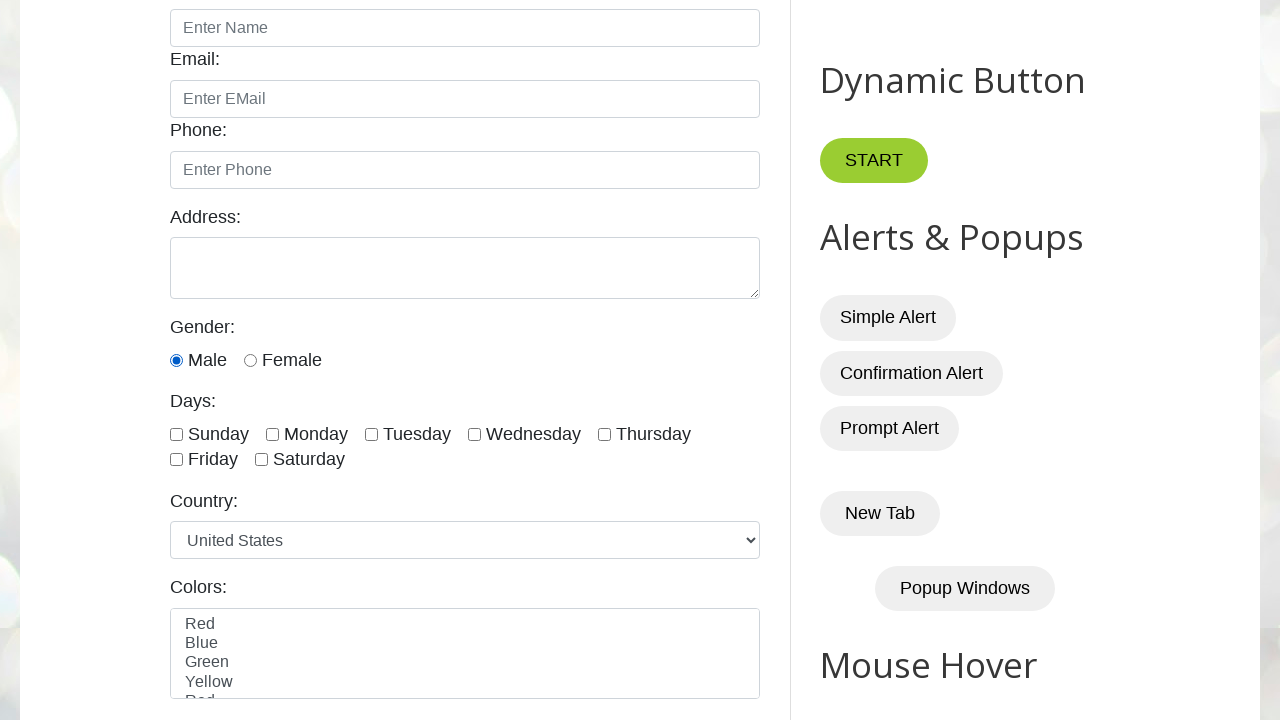

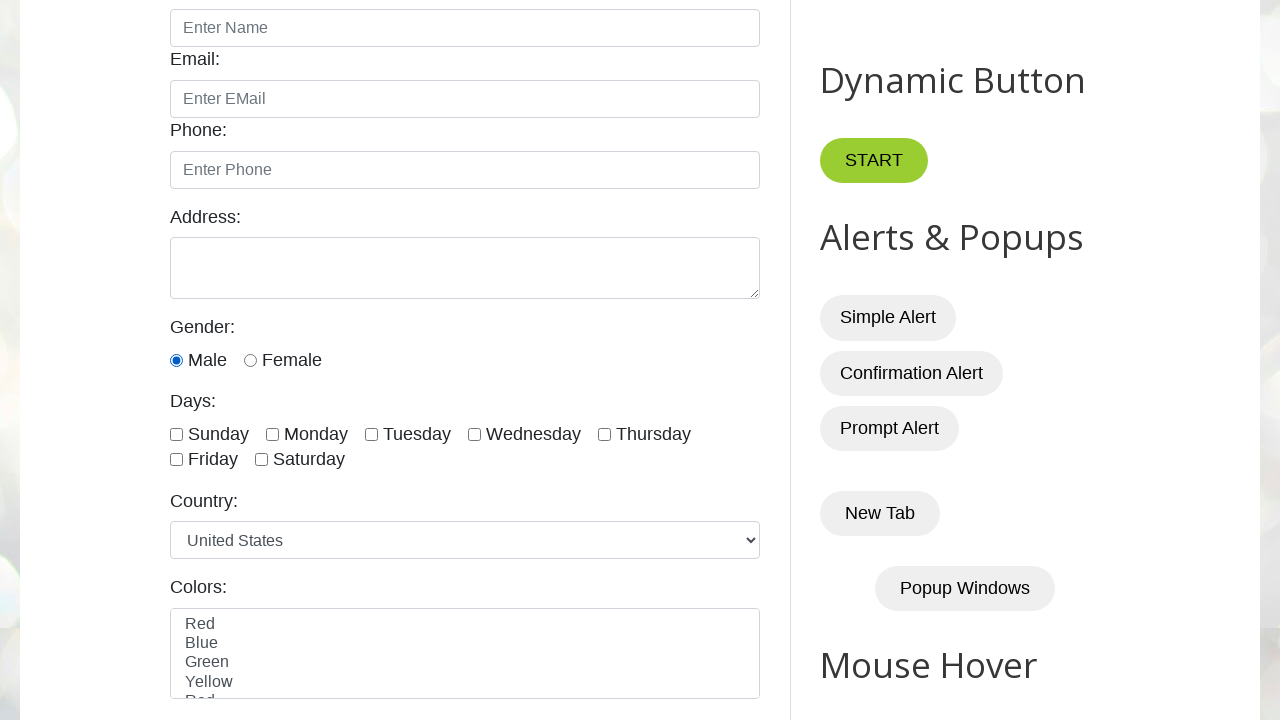